Tests sortable interaction by navigating to the Sortable section

Starting URL: https://demoqa.com

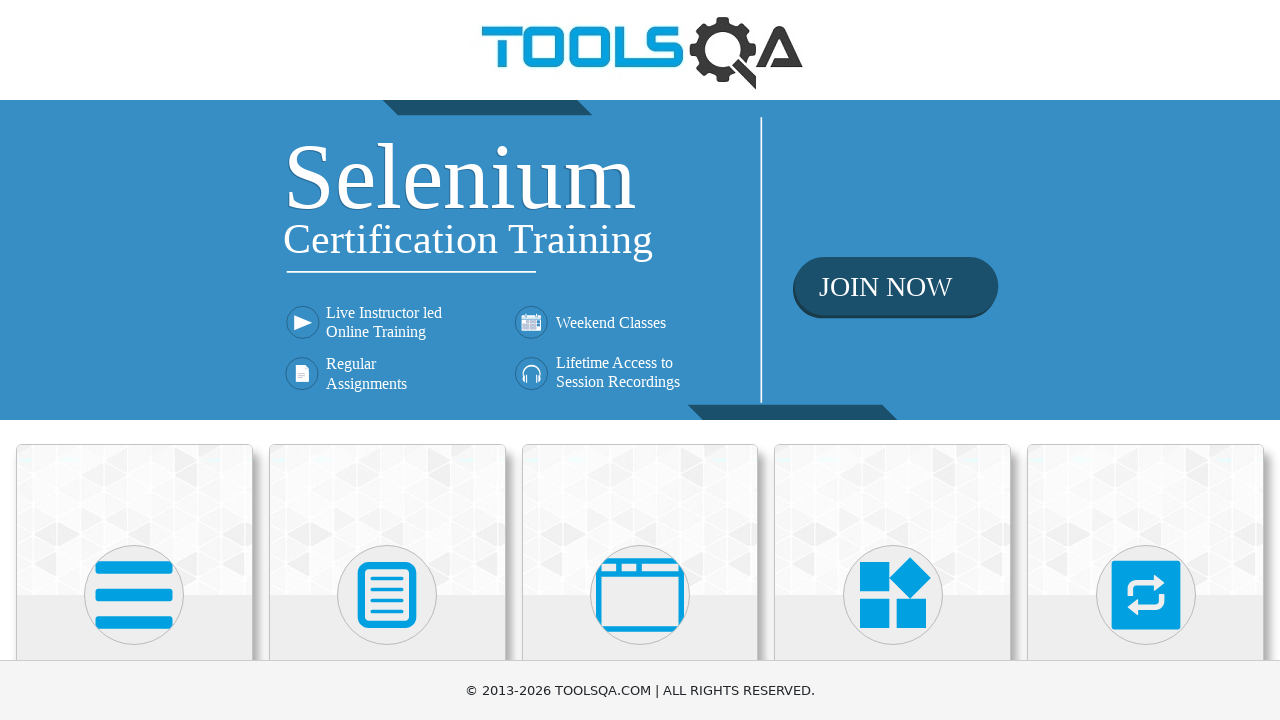

Clicked on Interactions category at (1146, 360) on xpath=//h5[contains(text(),'Interactions')]
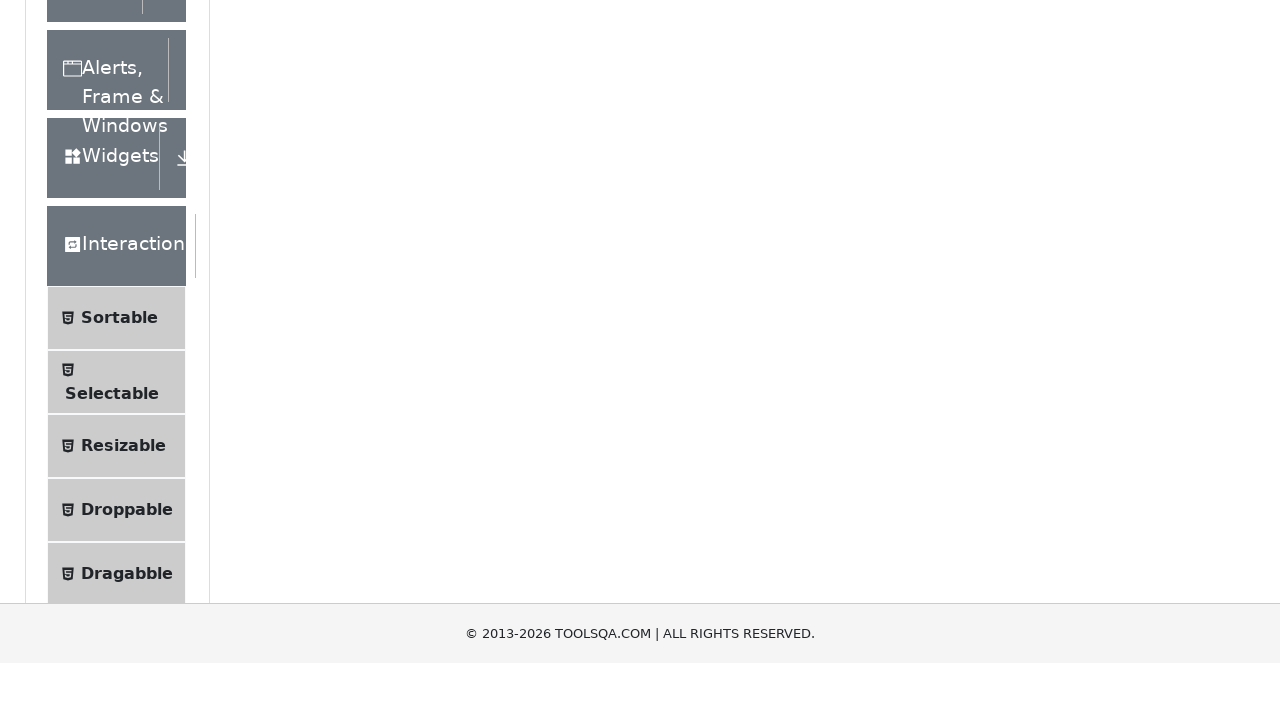

Clicked on Sortable menu item at (119, 613) on xpath=//span[@class='text' and contains(text(),'Sortable')]
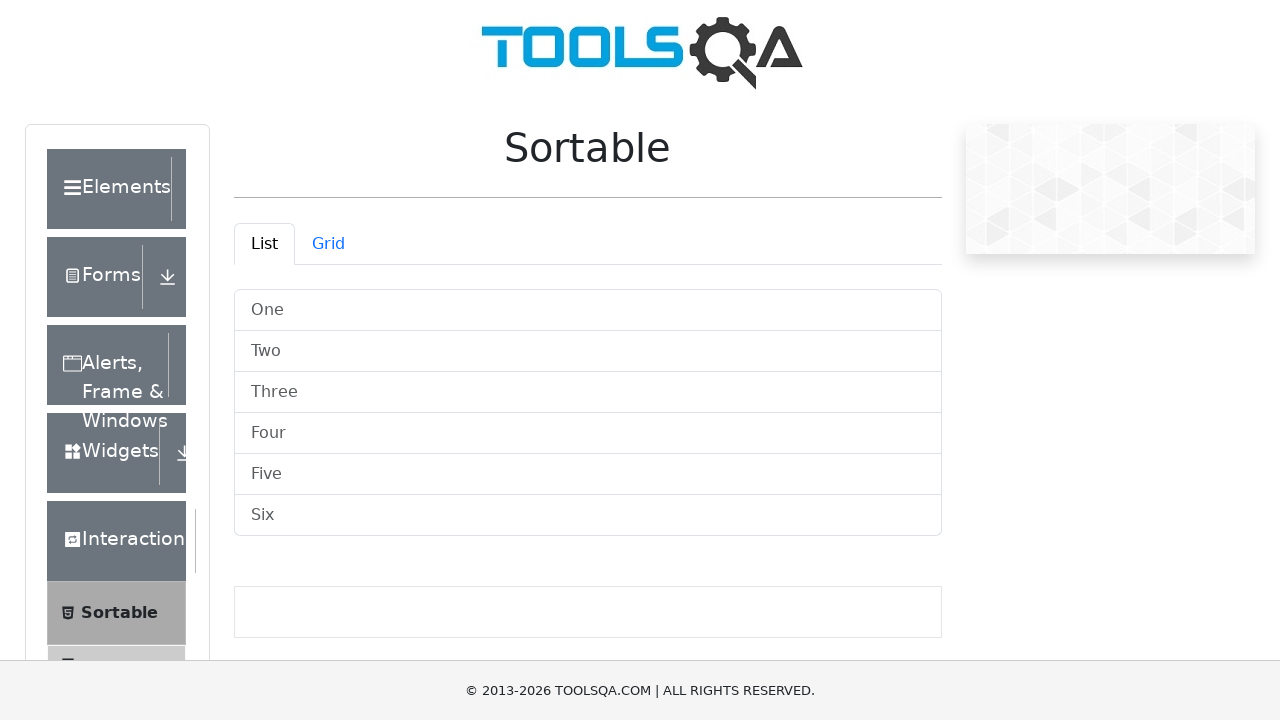

Sortable list loaded successfully
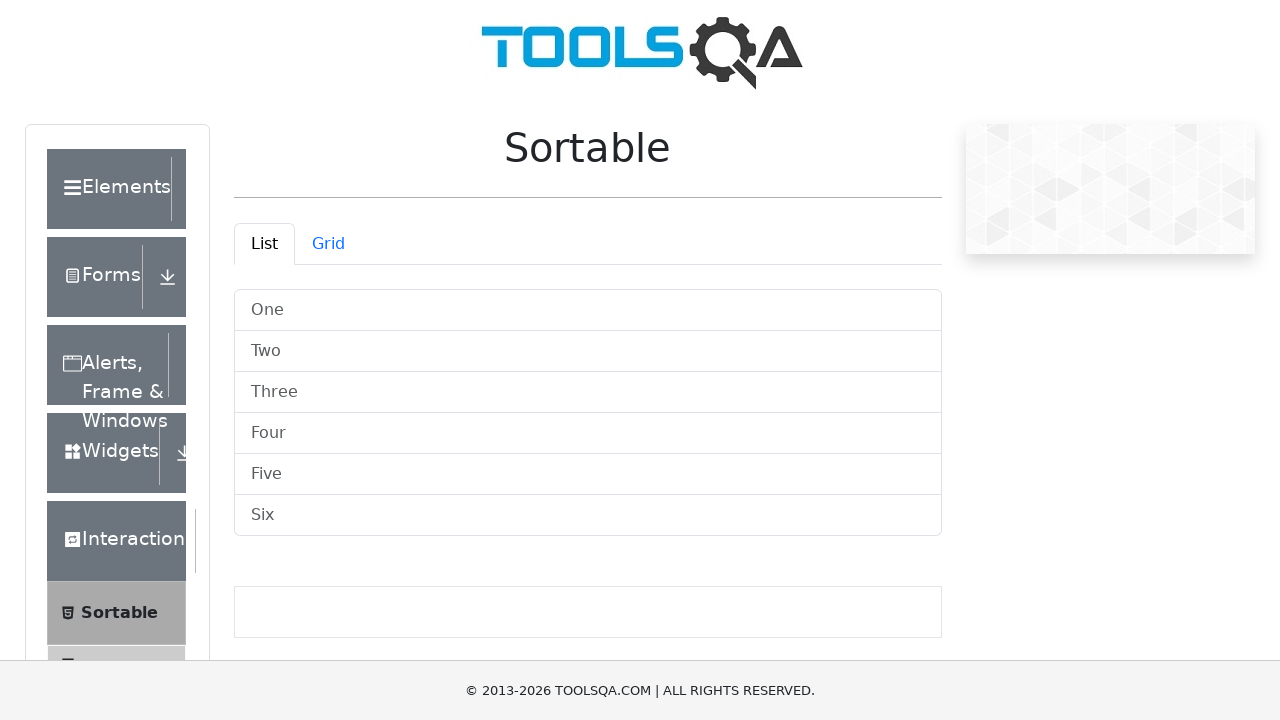

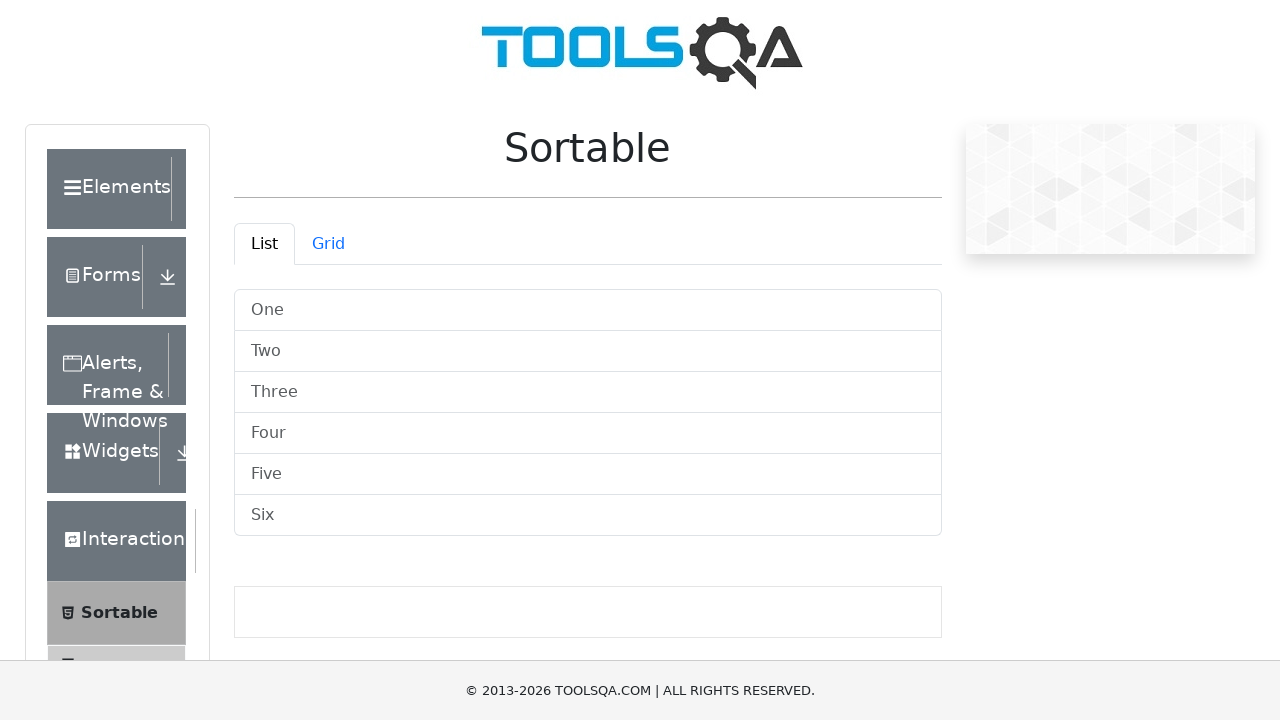